Tests multi-level menu navigation by hovering over menu items to reveal nested submenus and clicking on a final menu option

Starting URL: https://demoqa.com/menu/#

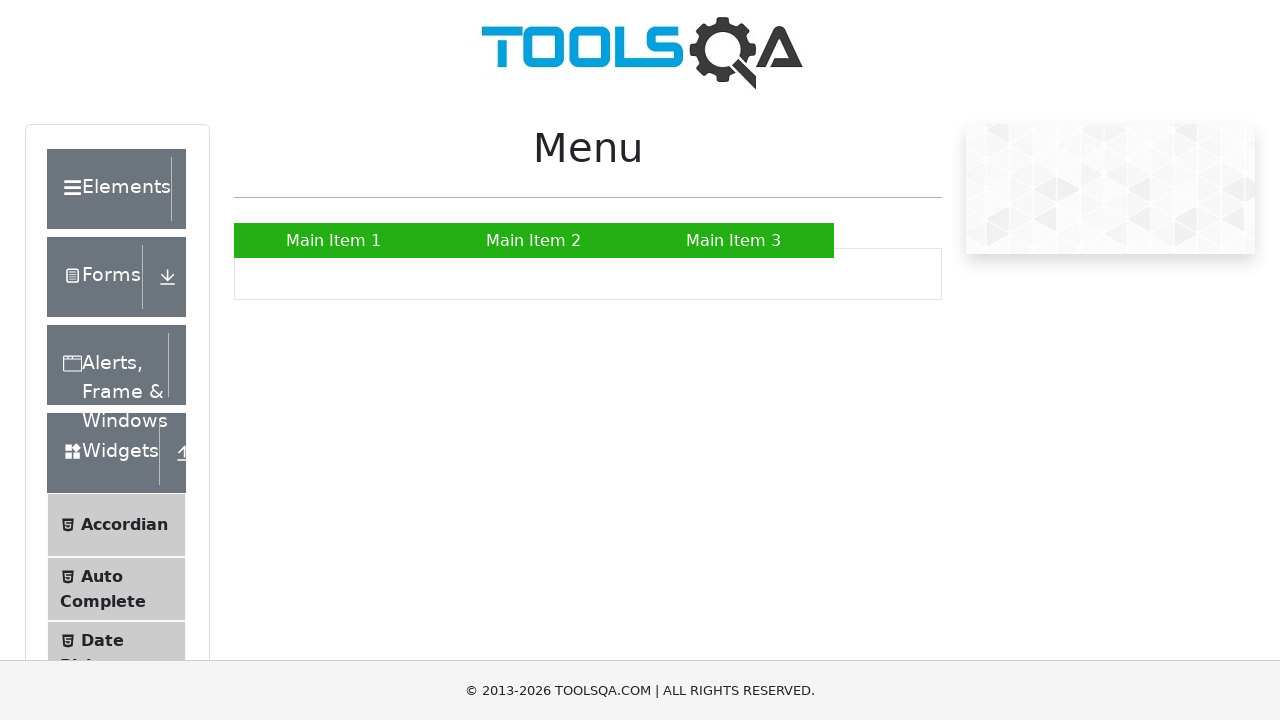

Hovered over Main Item 2 to reveal submenu at (534, 240) on a:has-text('Main Item 2')
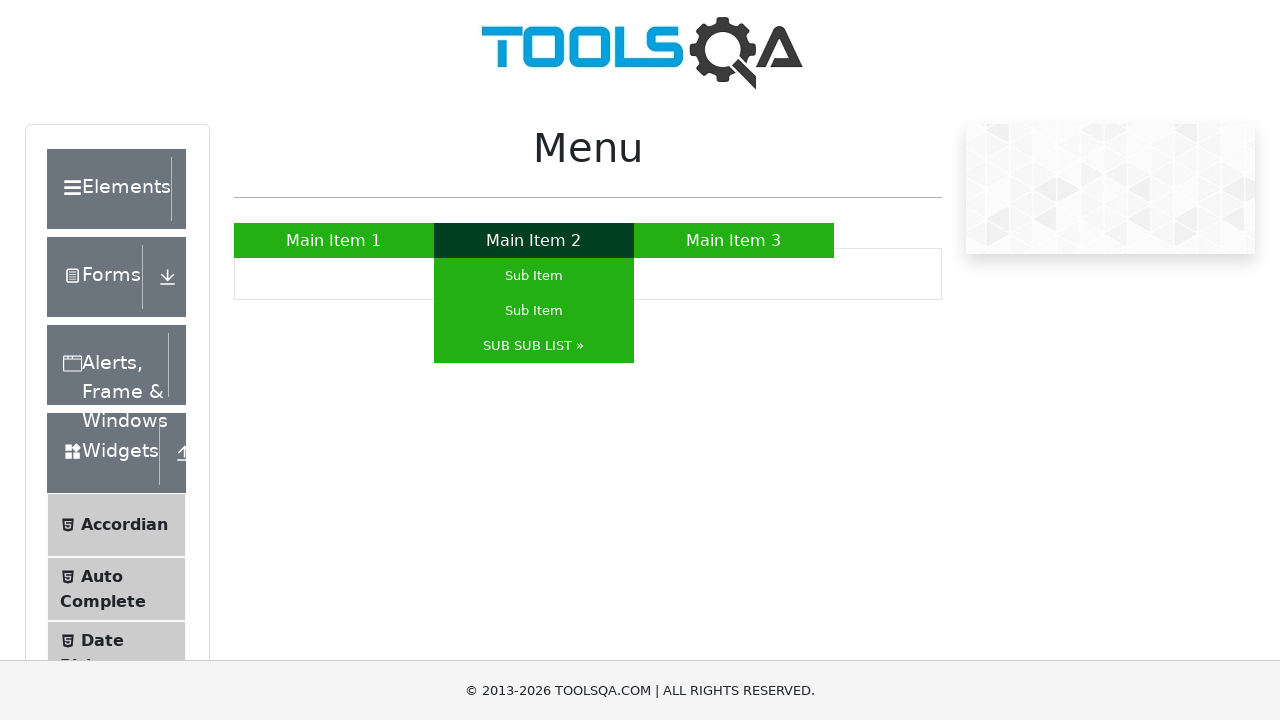

Hovered over SUB SUB LIST to reveal nested submenu at (534, 346) on a:has-text('SUB SUB LIST')
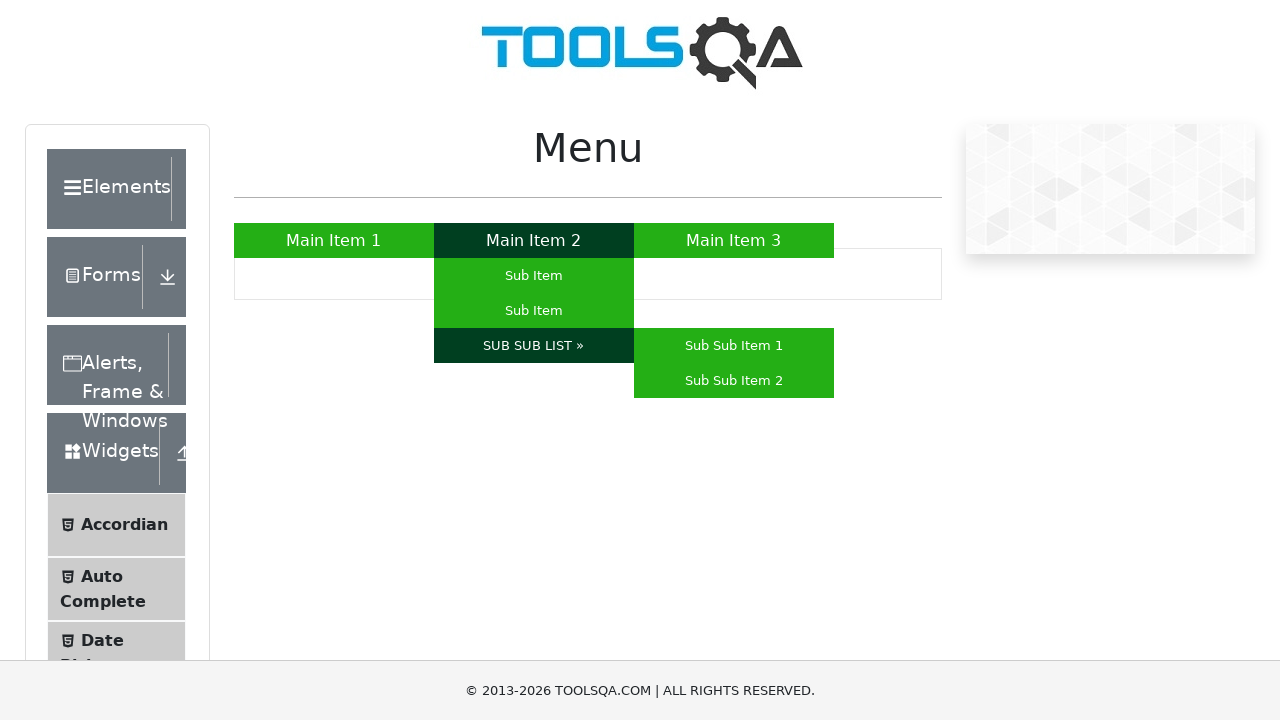

Clicked on Sub Sub Item 1 at (734, 346) on a:has-text('Sub Sub Item 1')
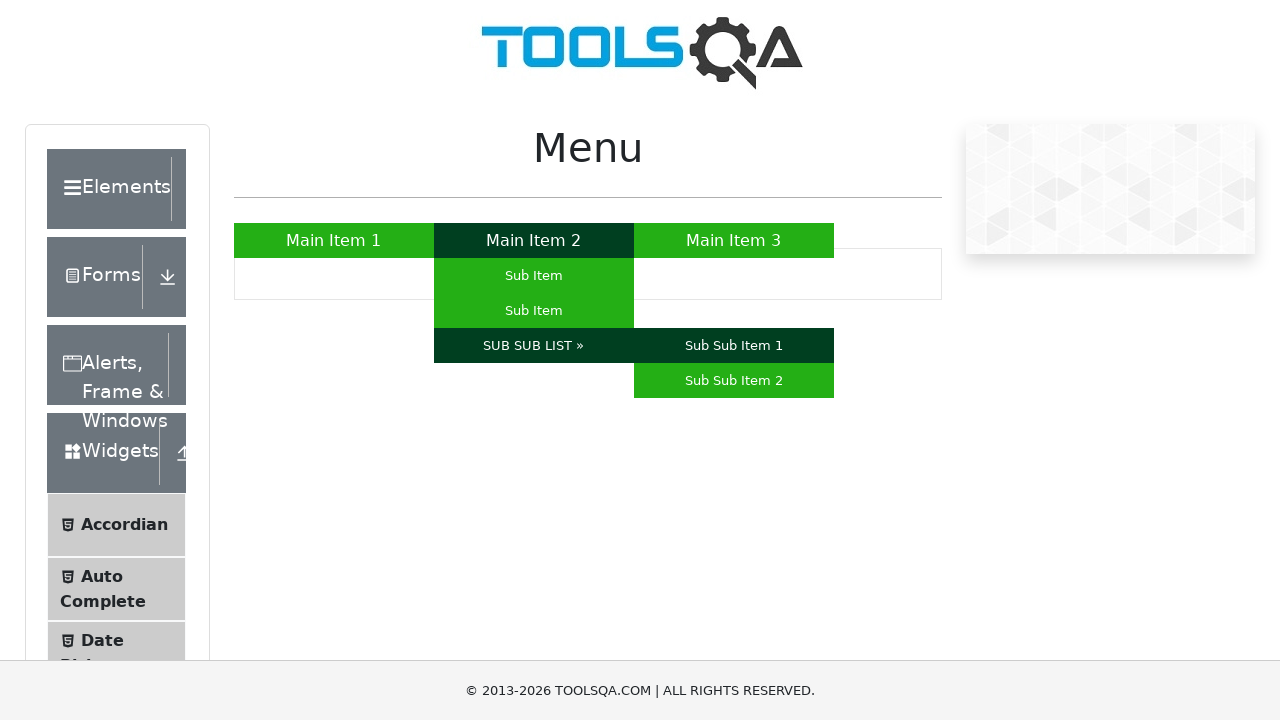

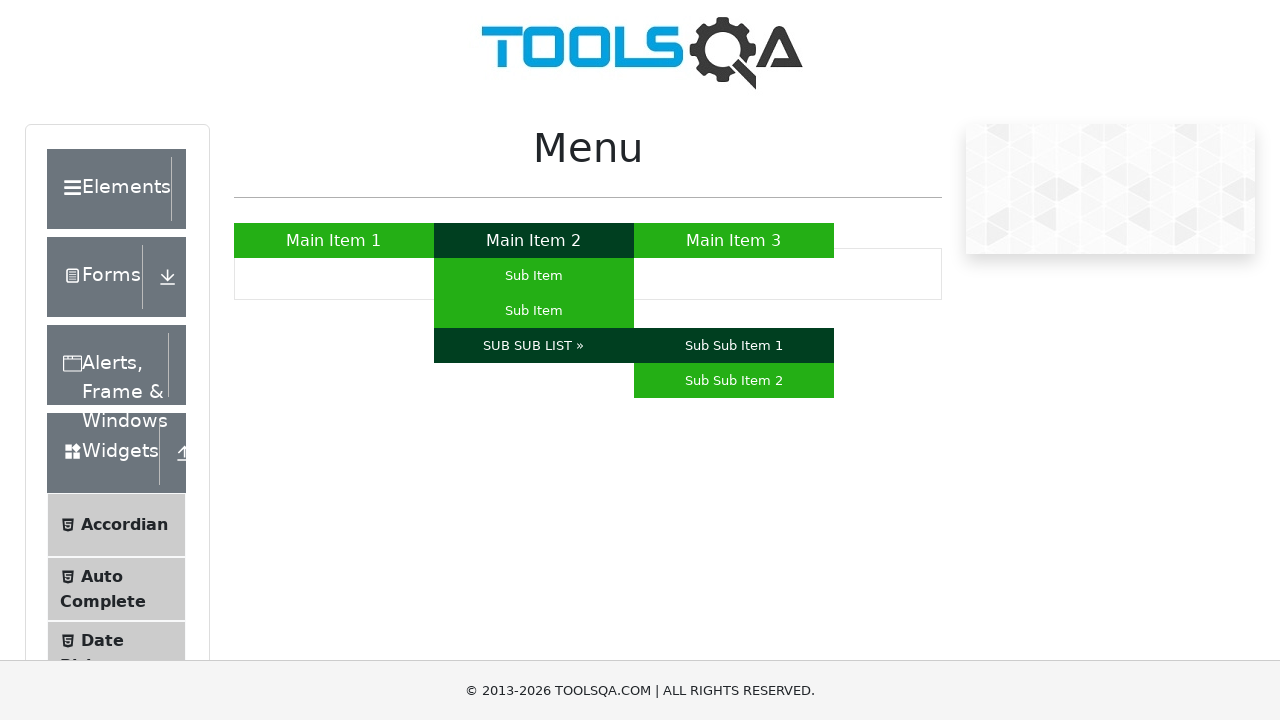